Tests scrolling to an element and performing a double-click action, then verifies the resulting text

Starting URL: https://automationfc.github.io/basic-form/index.html

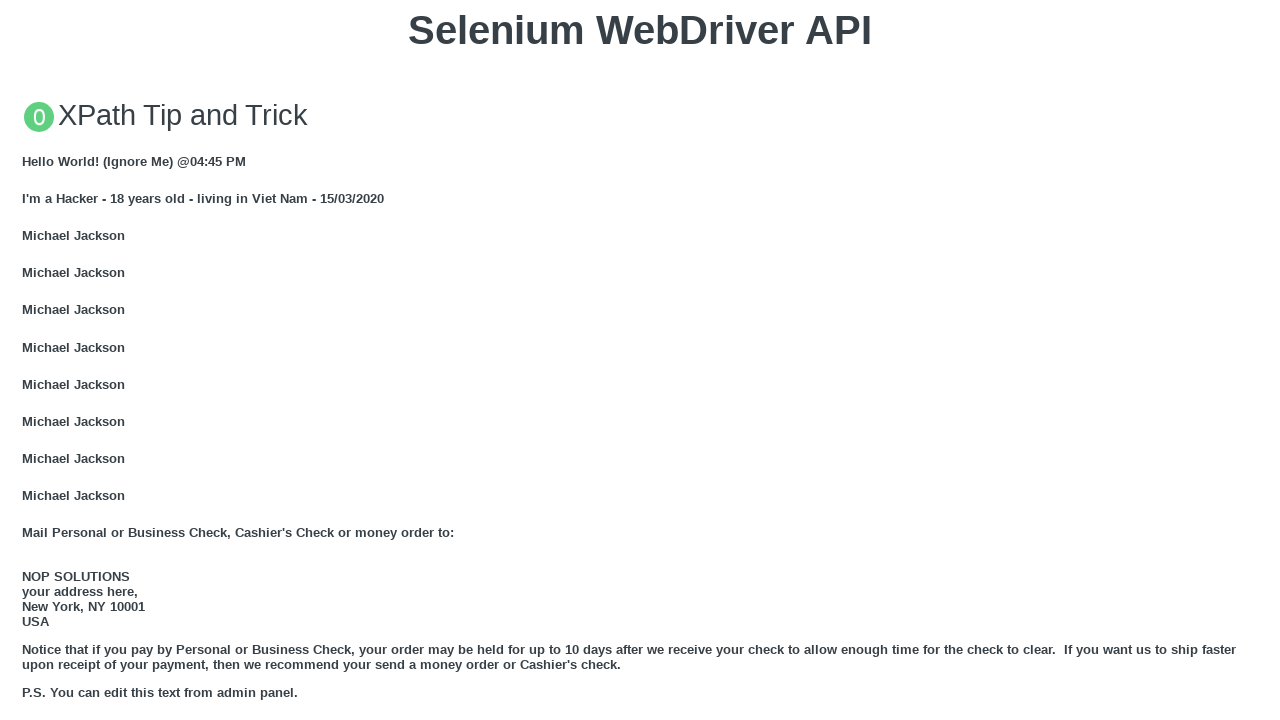

Located the double-click button element
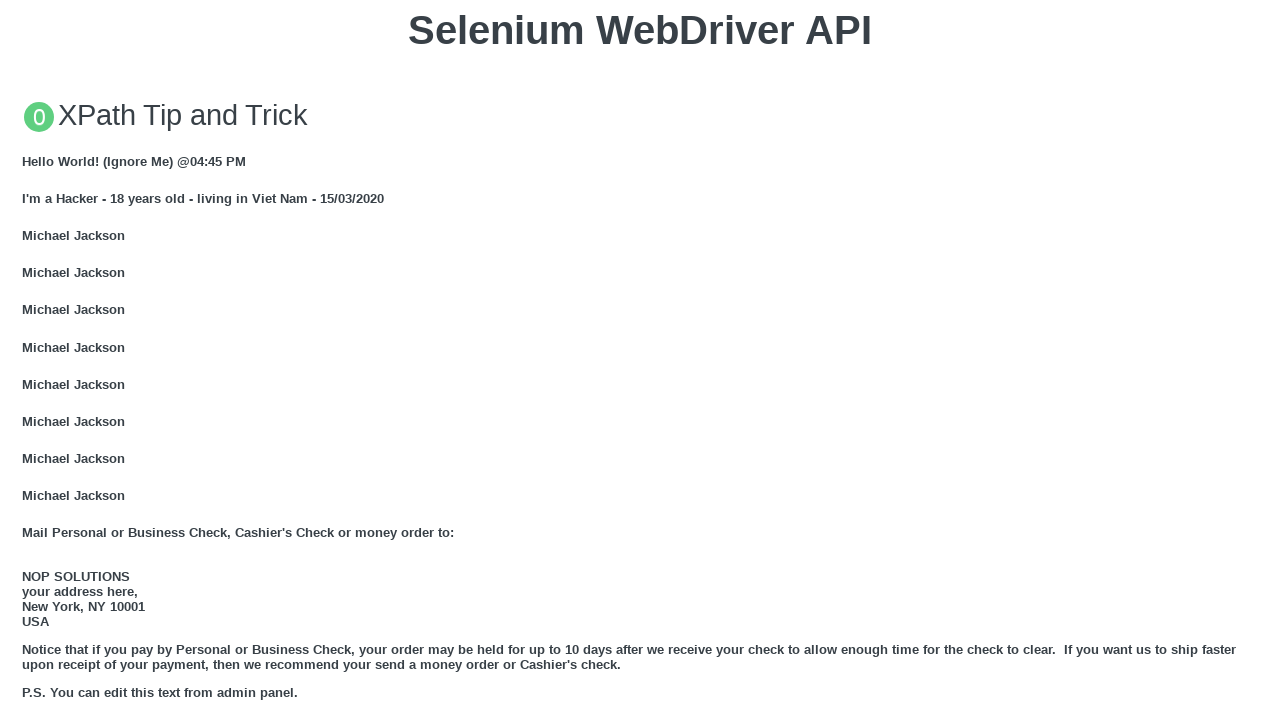

Scrolled to the double-click button
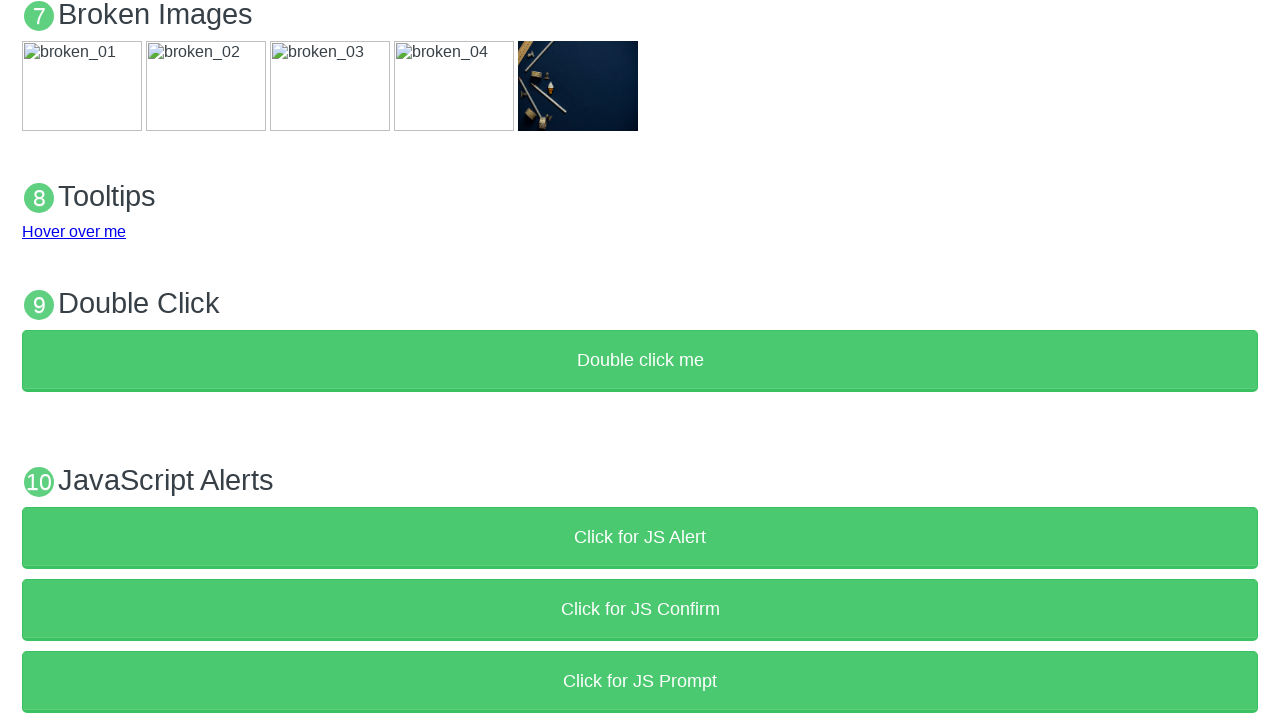

Double-clicked the button to trigger doubleClickMe() action at (640, 361) on button[ondblclick='doubleClickMe()']
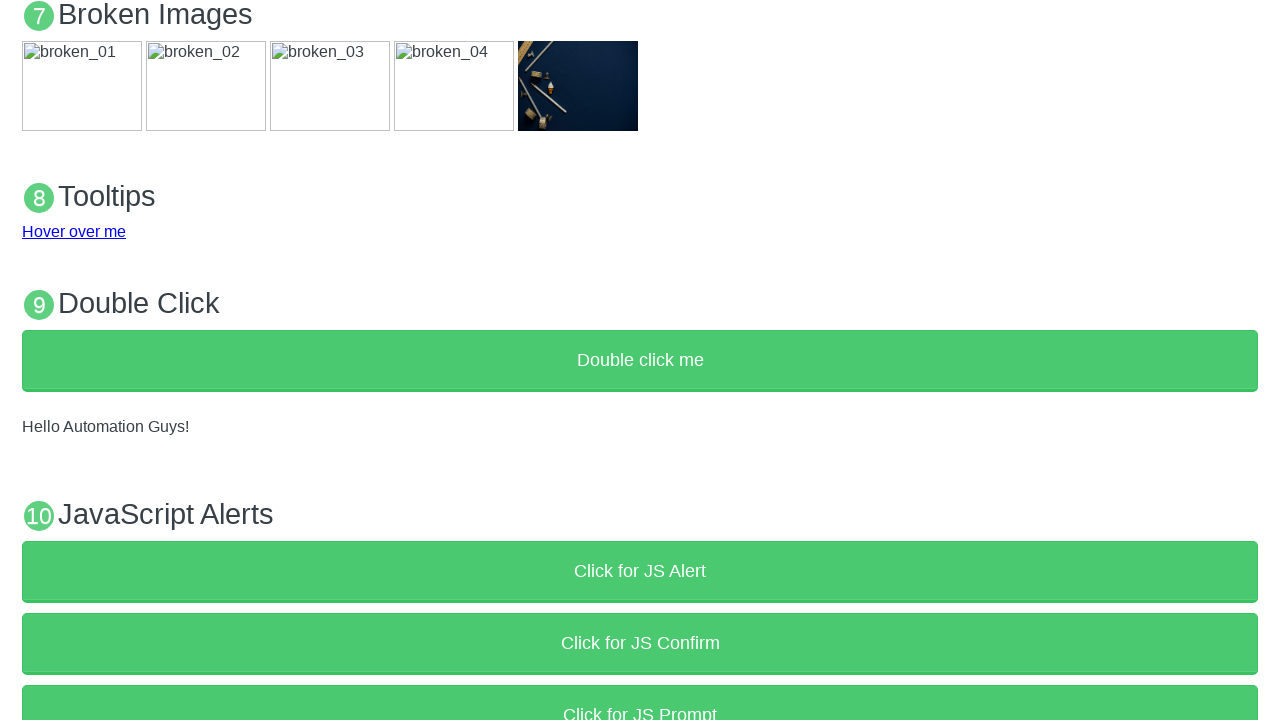

Retrieved text content from demo element
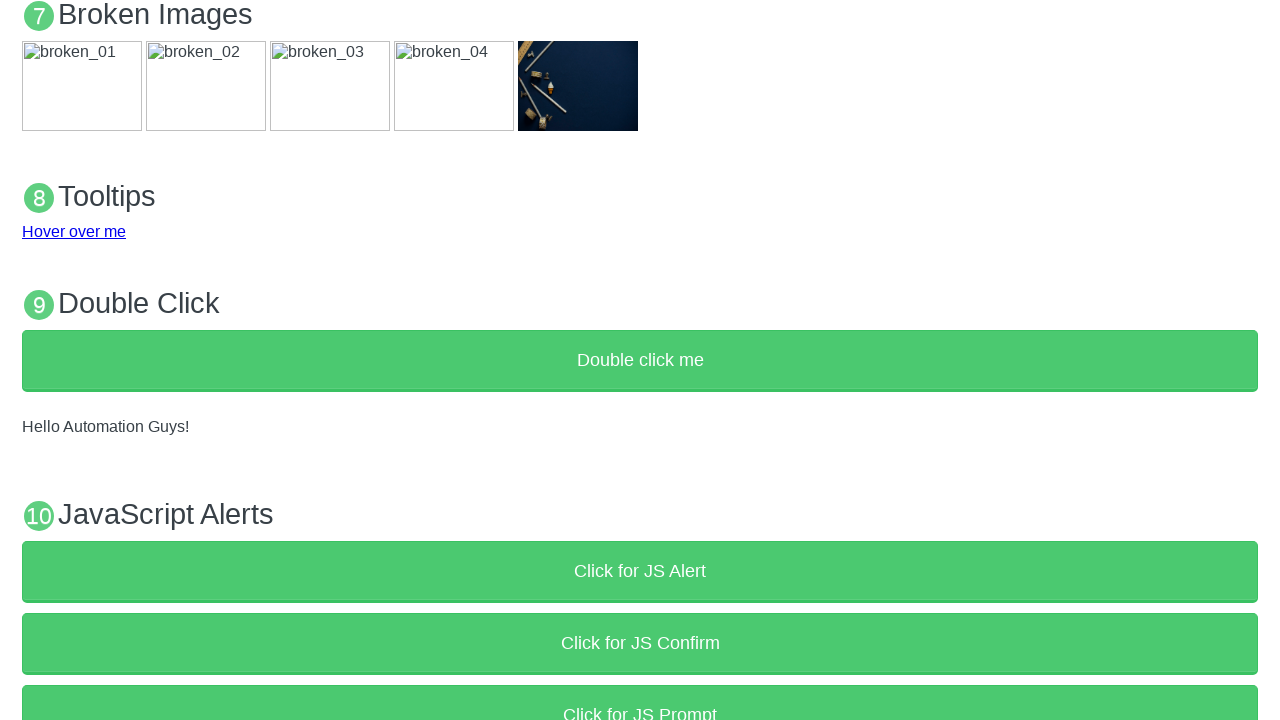

Verified that demo text equals 'Hello Automation Guys!'
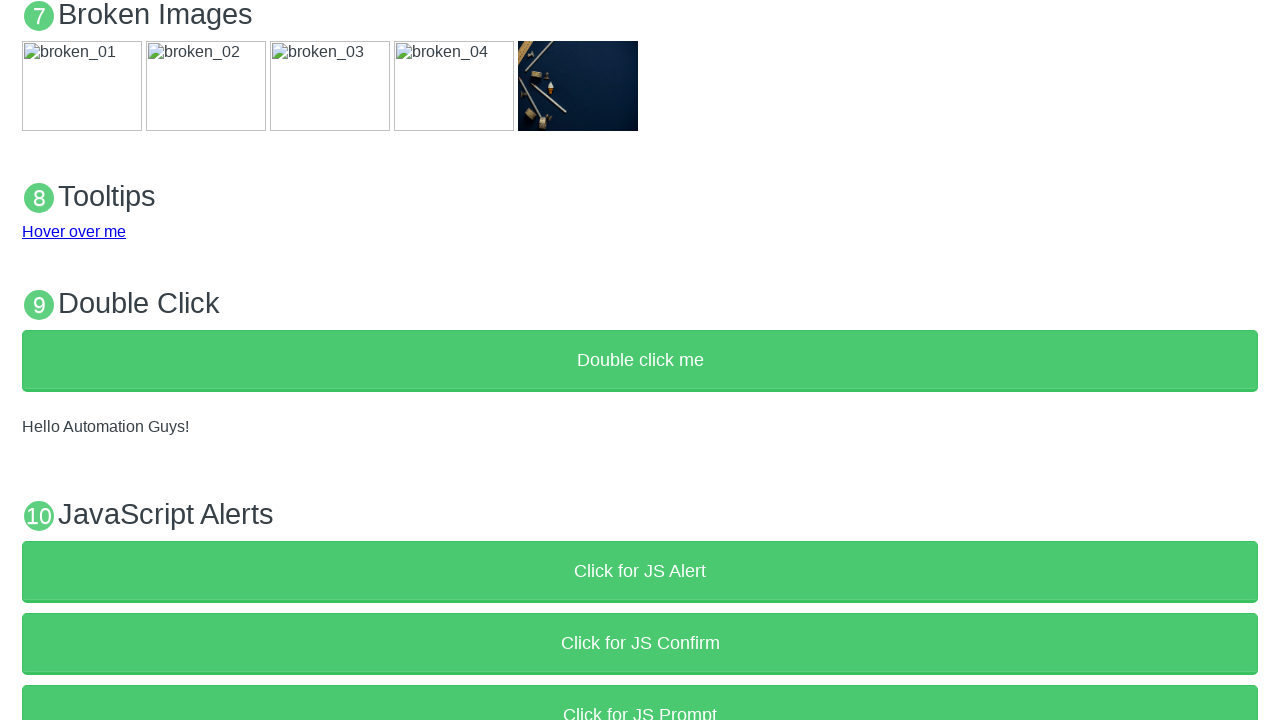

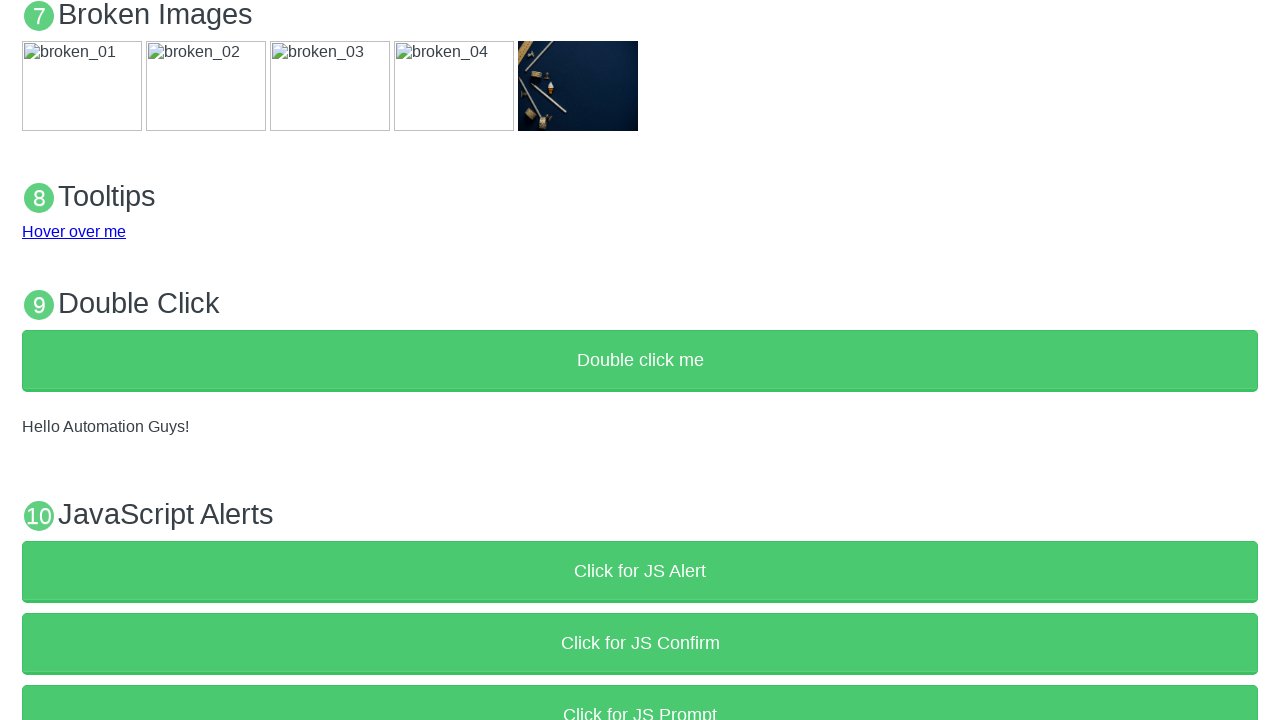